Tests radio button functionality by clicking different radio buttons in color and sport groups, and verifying their selection status

Starting URL: https://practice.cydeo.com/radio_buttons

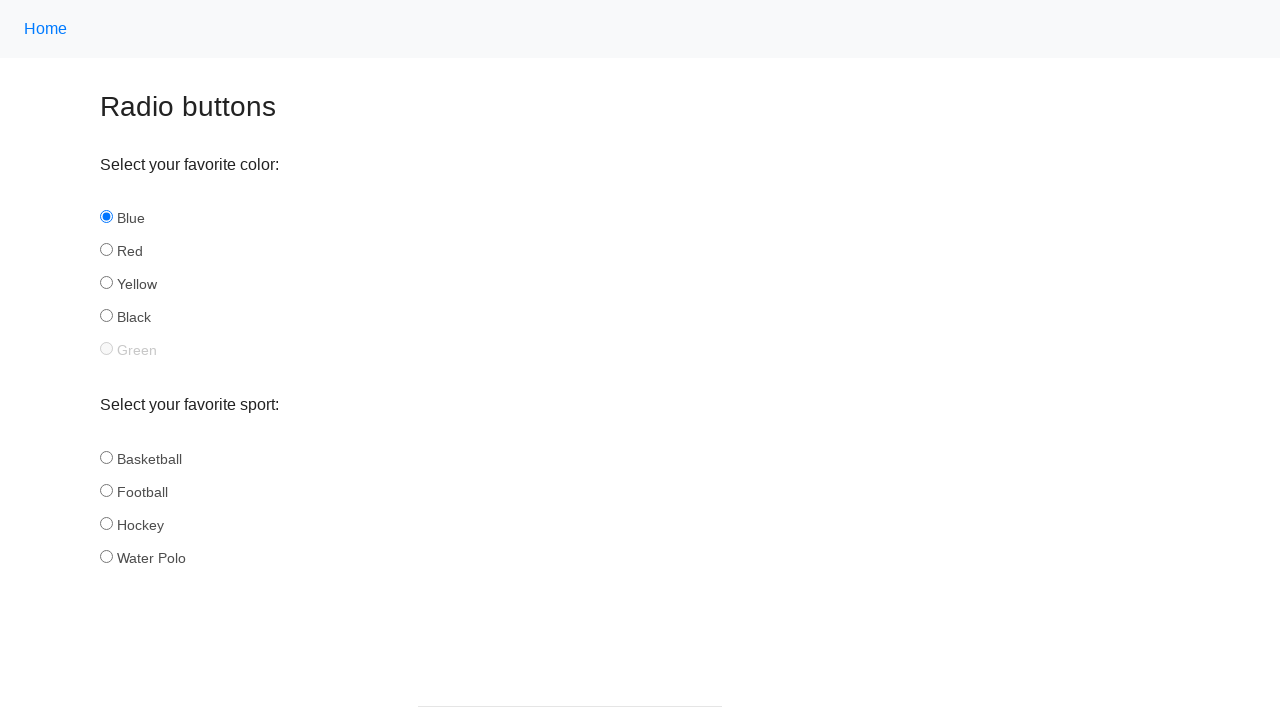

Located all color radio buttons
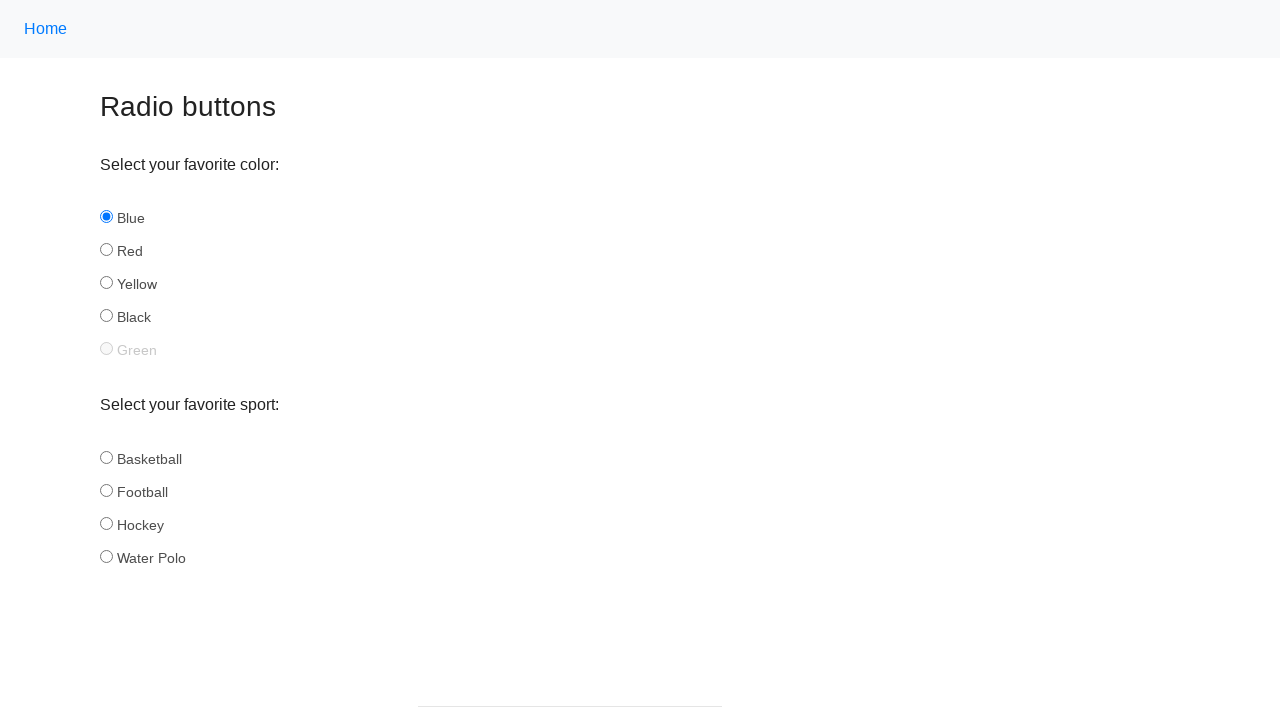

Clicked the 'red' radio button in color group at (106, 250) on input[name='color'] >> nth=1
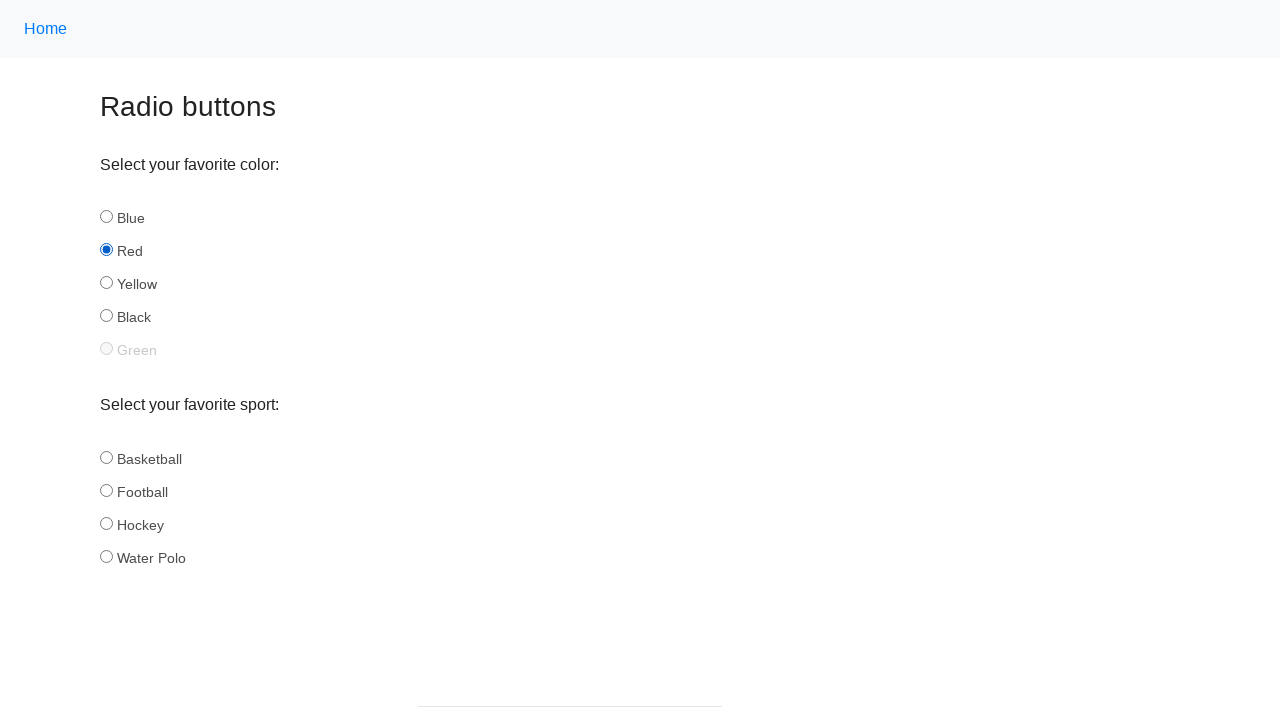

Located all sport radio buttons
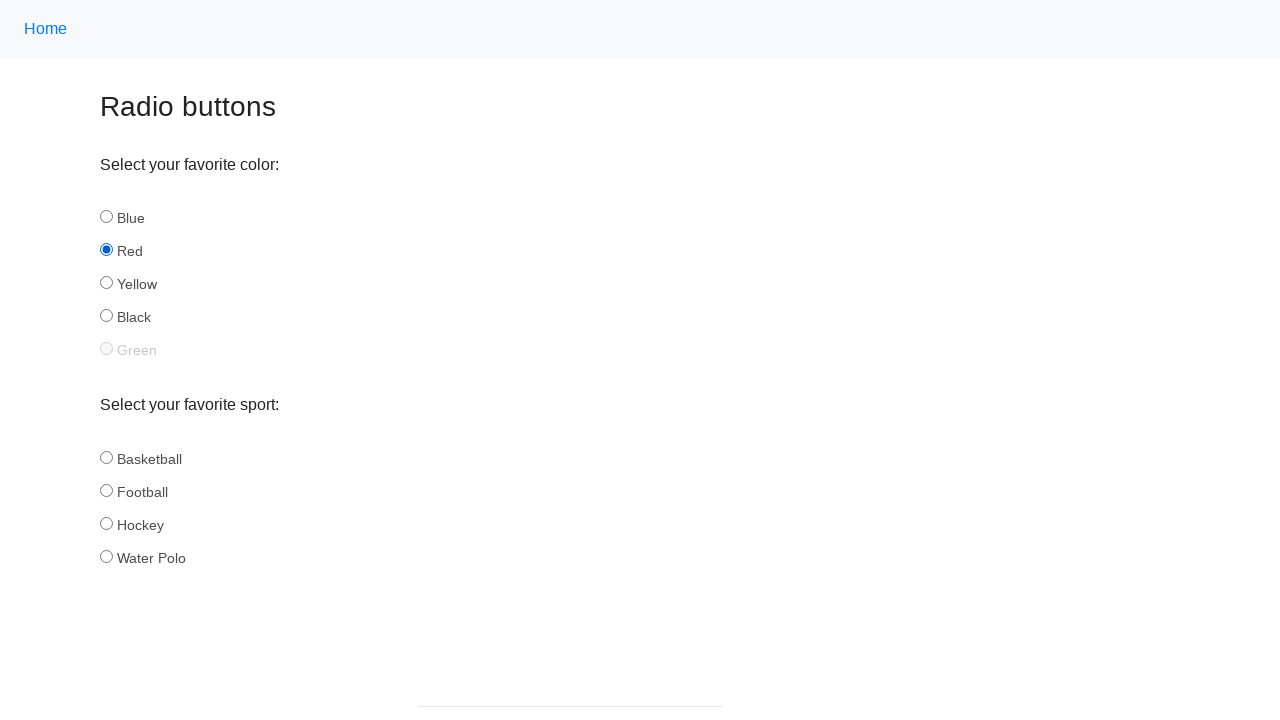

Clicked the 'football' radio button in sport group at (106, 490) on input[name='sport'] >> nth=1
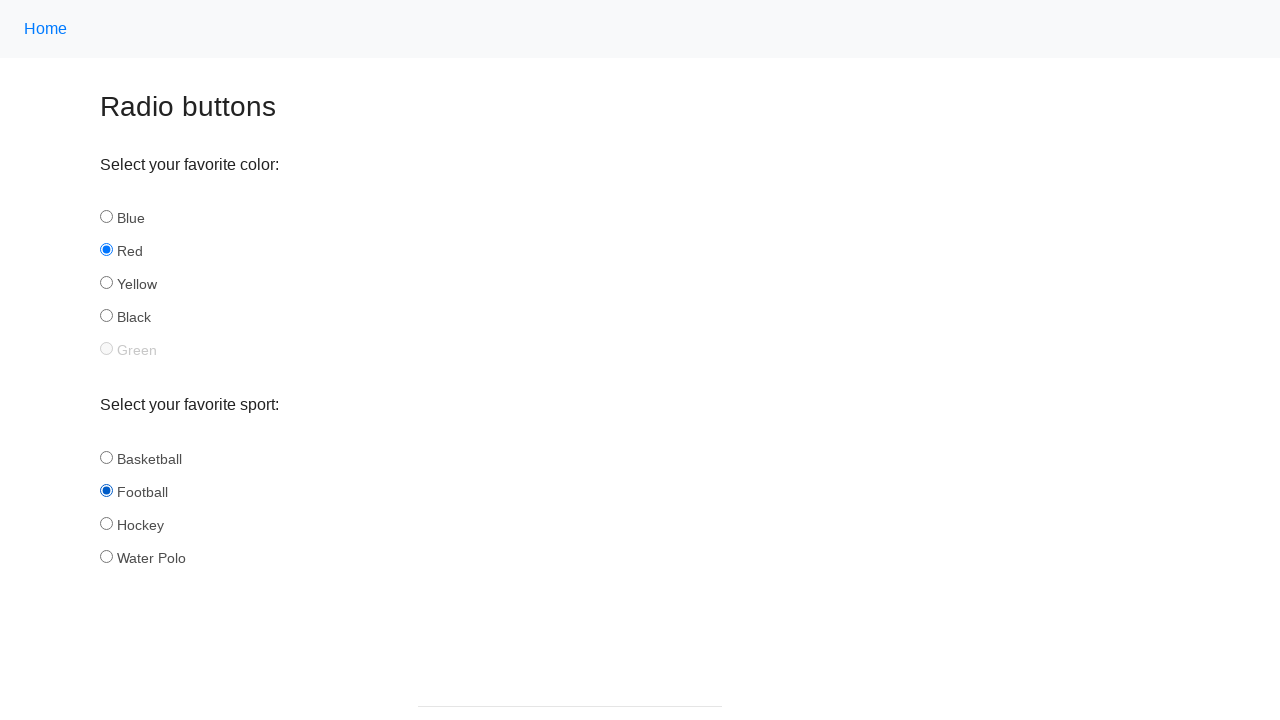

Located all sport radio buttons using XPath
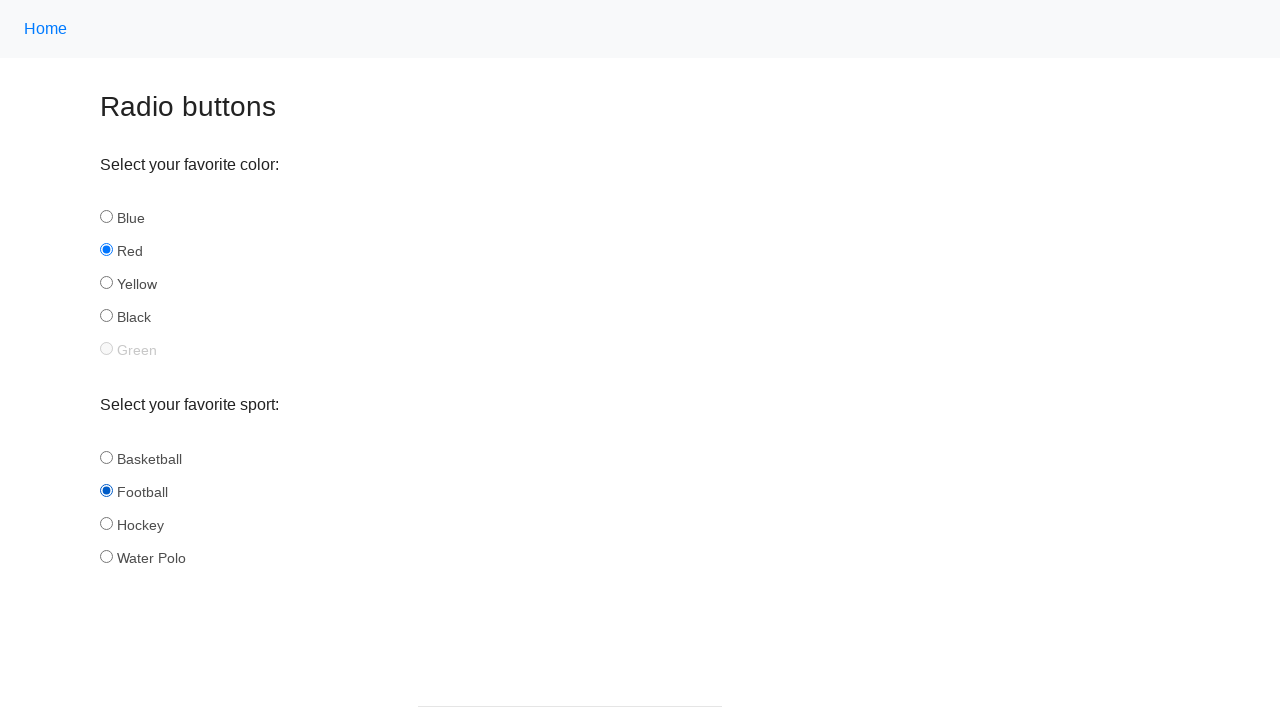

Clicked the 'hockey' radio button in sport group at (106, 523) on xpath=//input[@name='sport'] >> nth=2
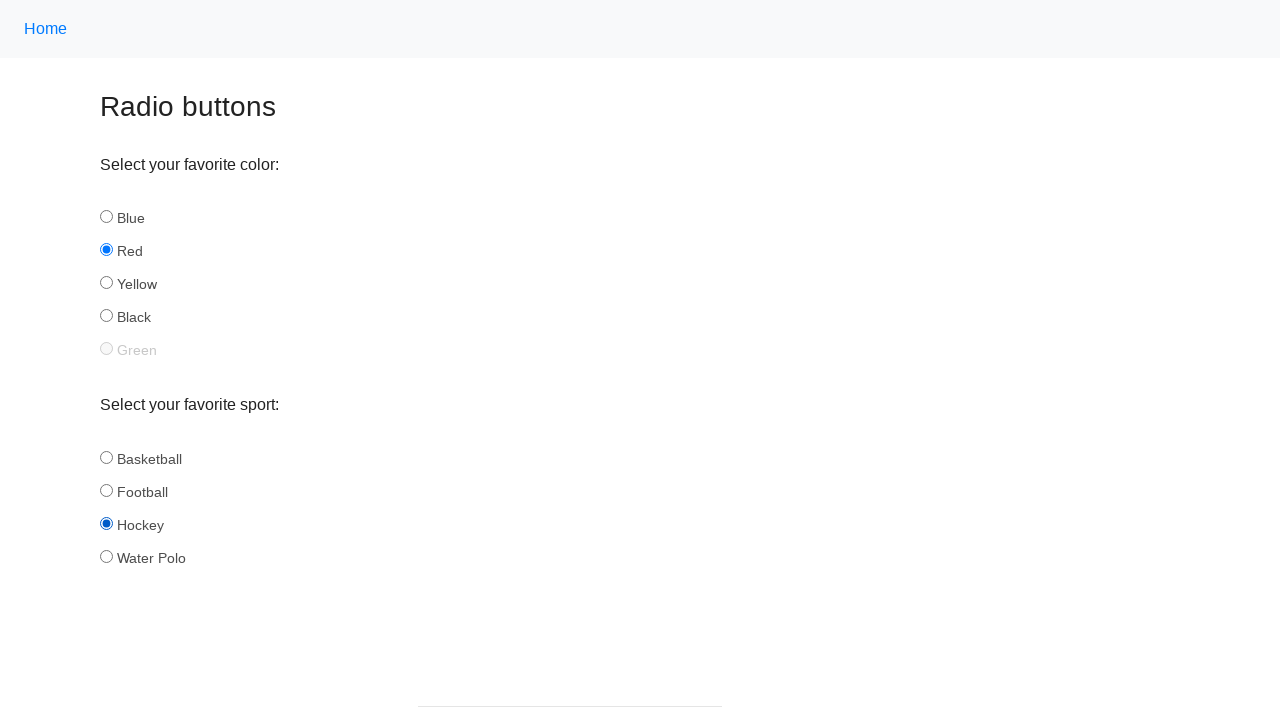

Verified that 'hockey' radio button is selected
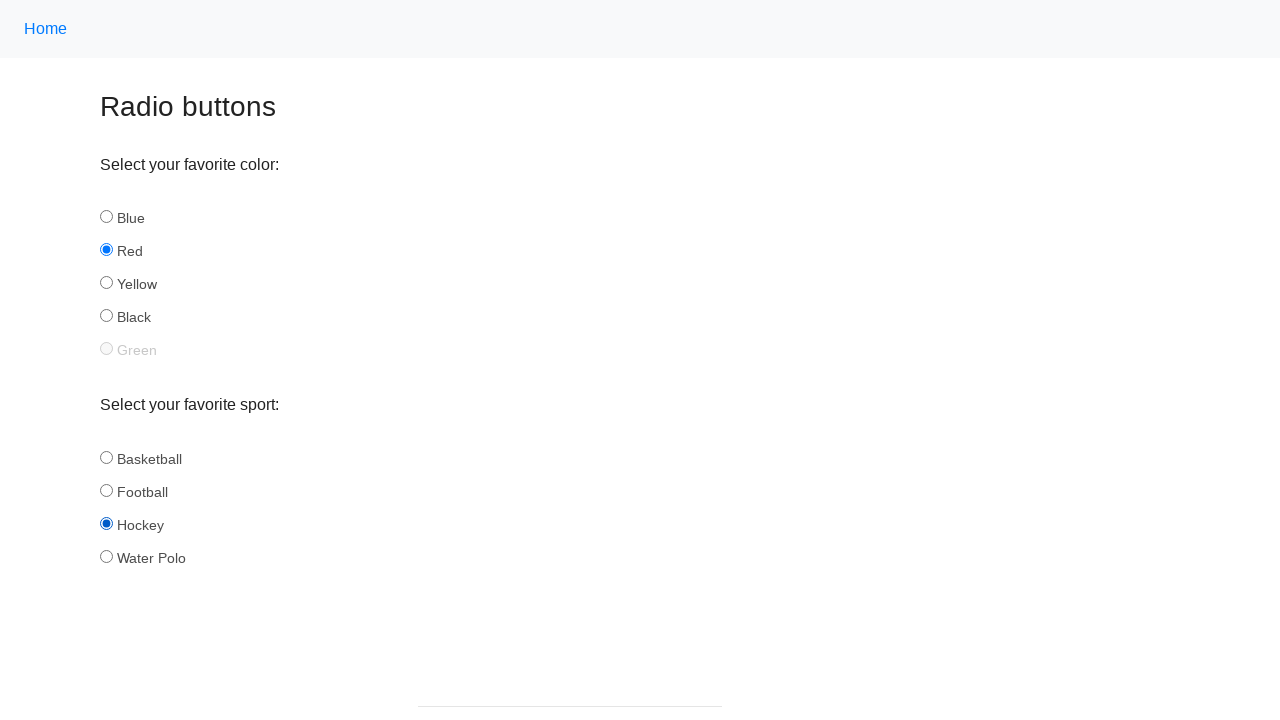

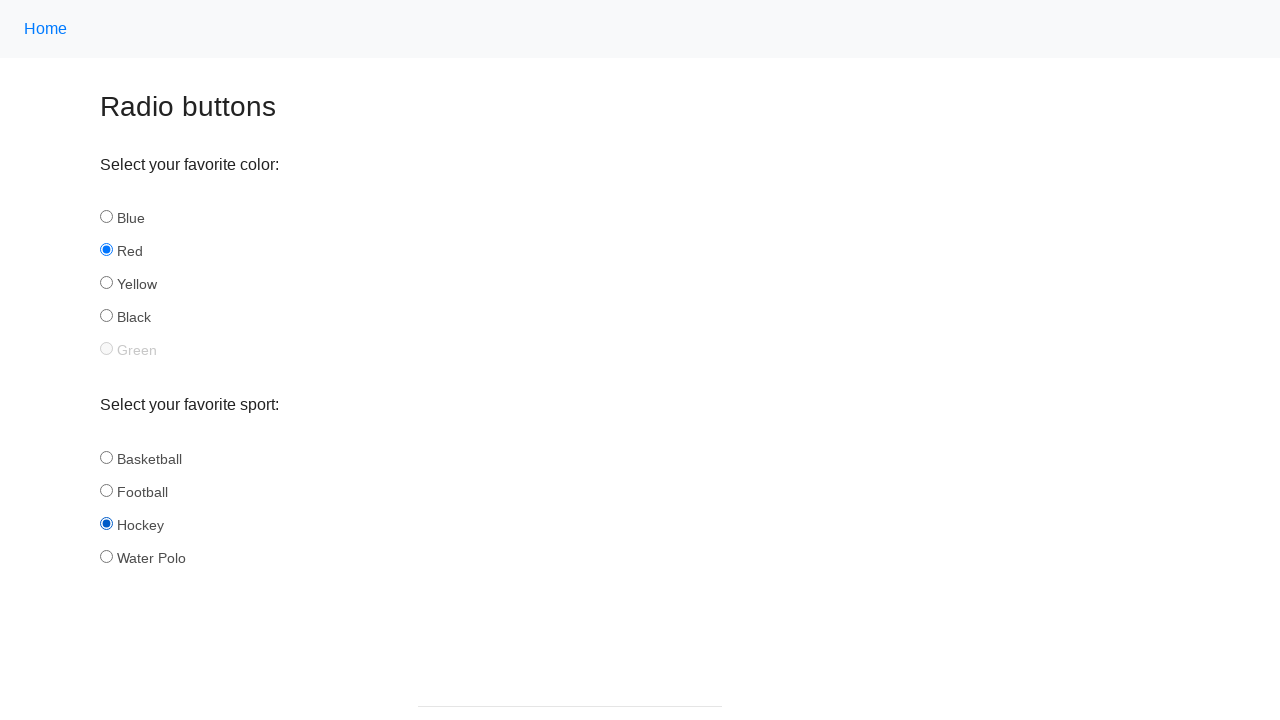